Tests the automation practice form by filling in personal information including name, email, gender, phone number, date of birth, subjects, hobbies, file upload, and location, then submitting the form.

Starting URL: https://demoqa.com/automation-practice-form

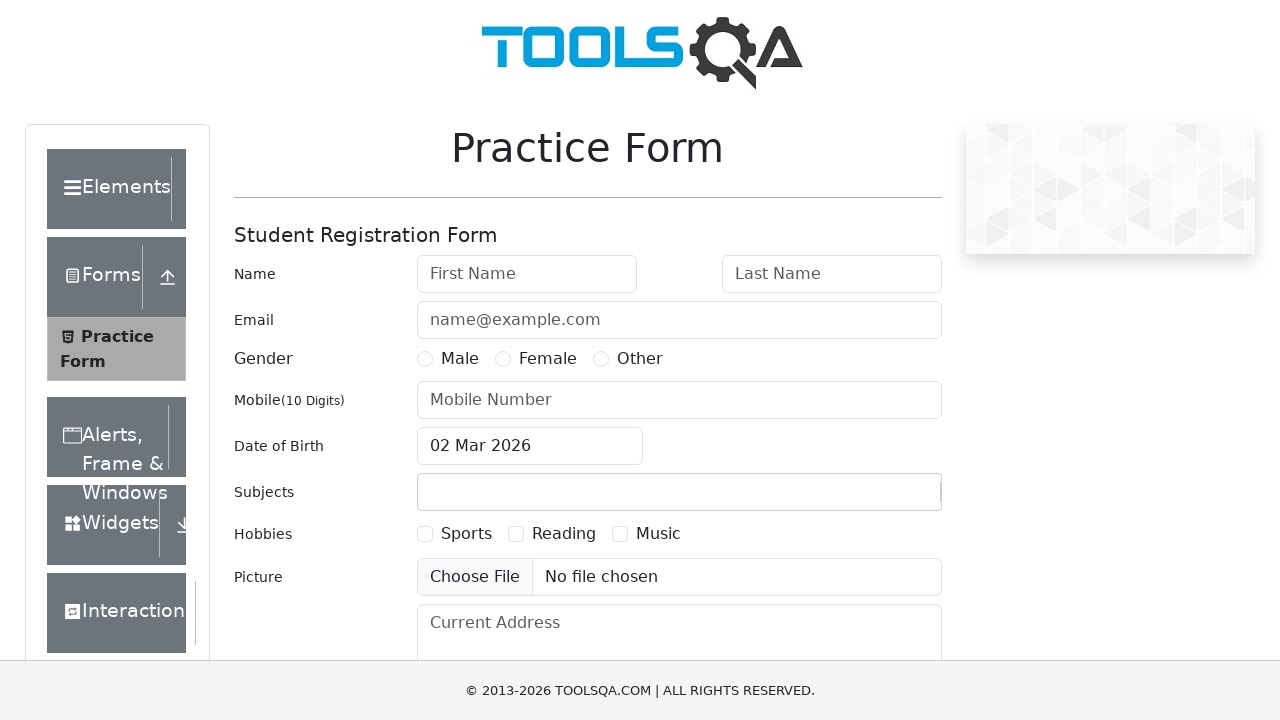

Filled first name field with 'Marcus' on #firstName
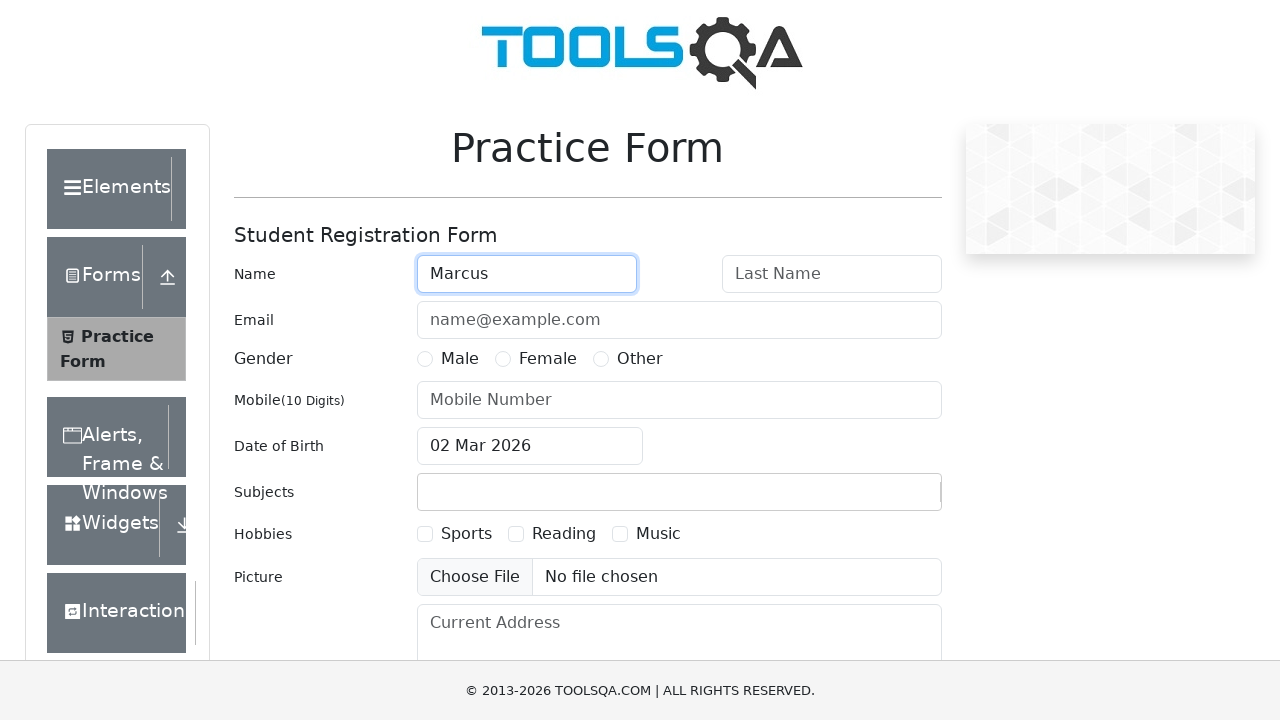

Filled last name field with 'Wellington' on #lastName
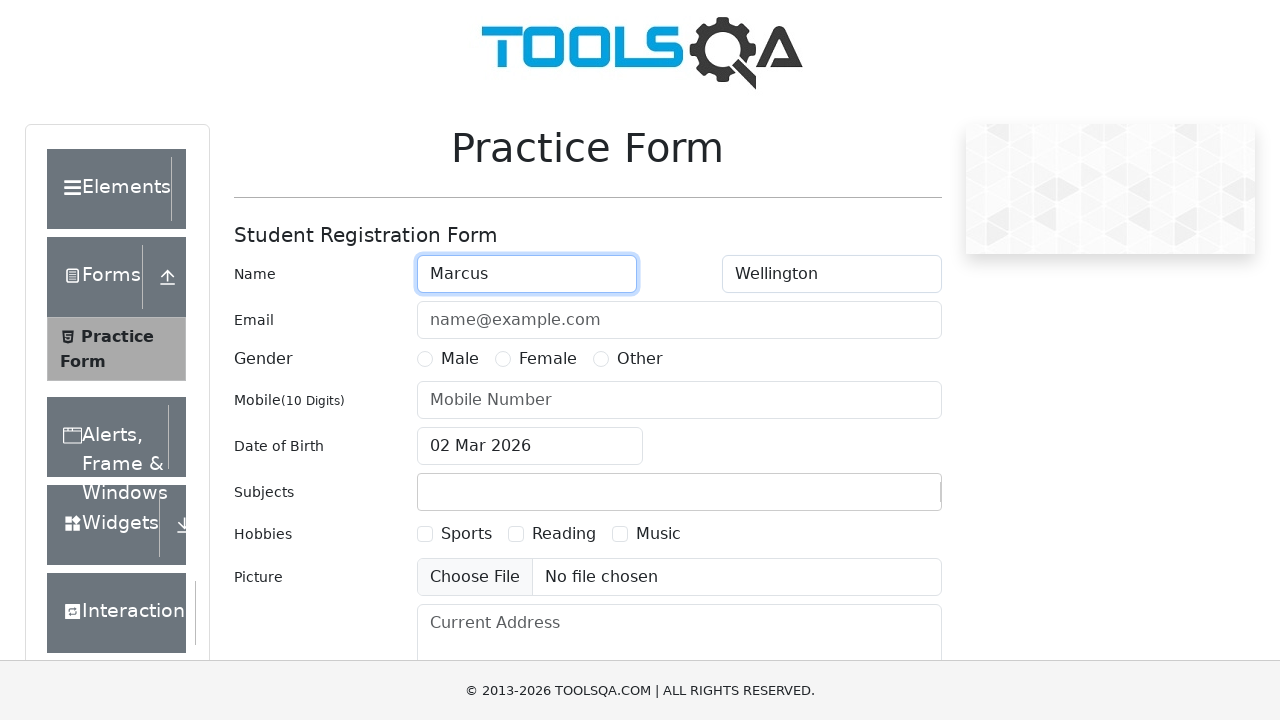

Filled email field with 'marcus.wellington@example.com' on #userEmail
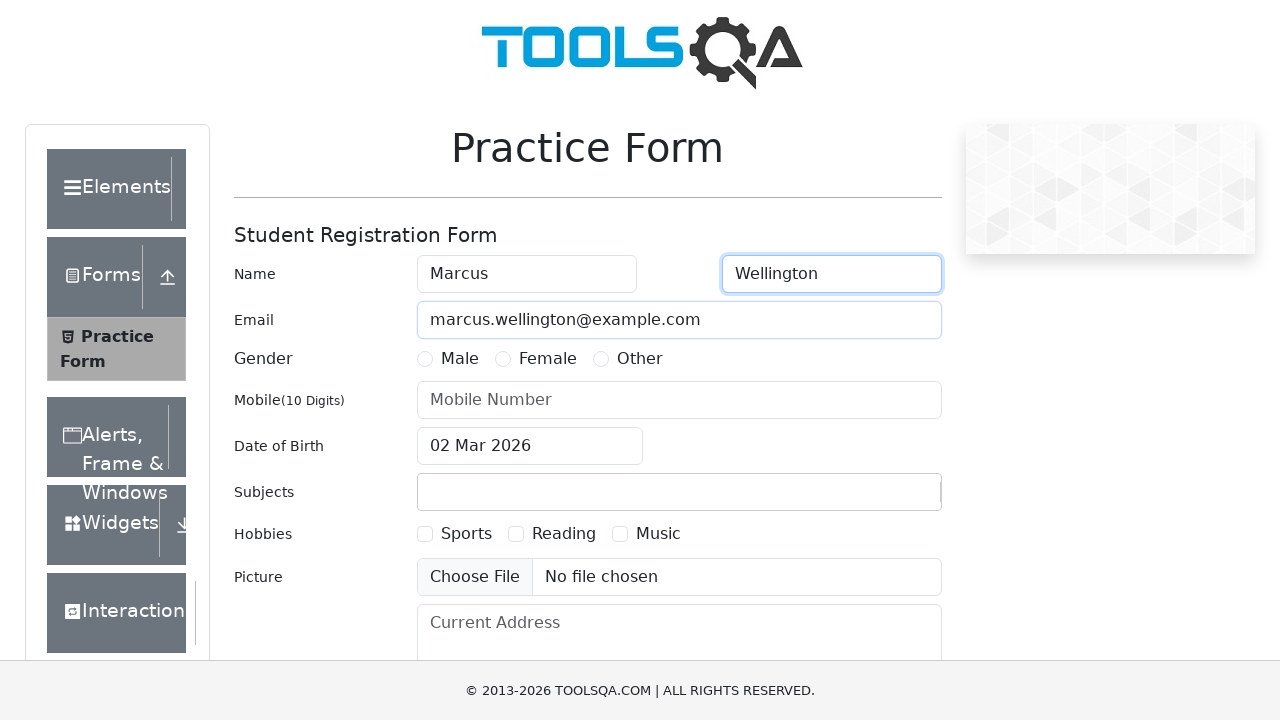

Selected male gender at (460, 359) on label[for='gender-radio-1']
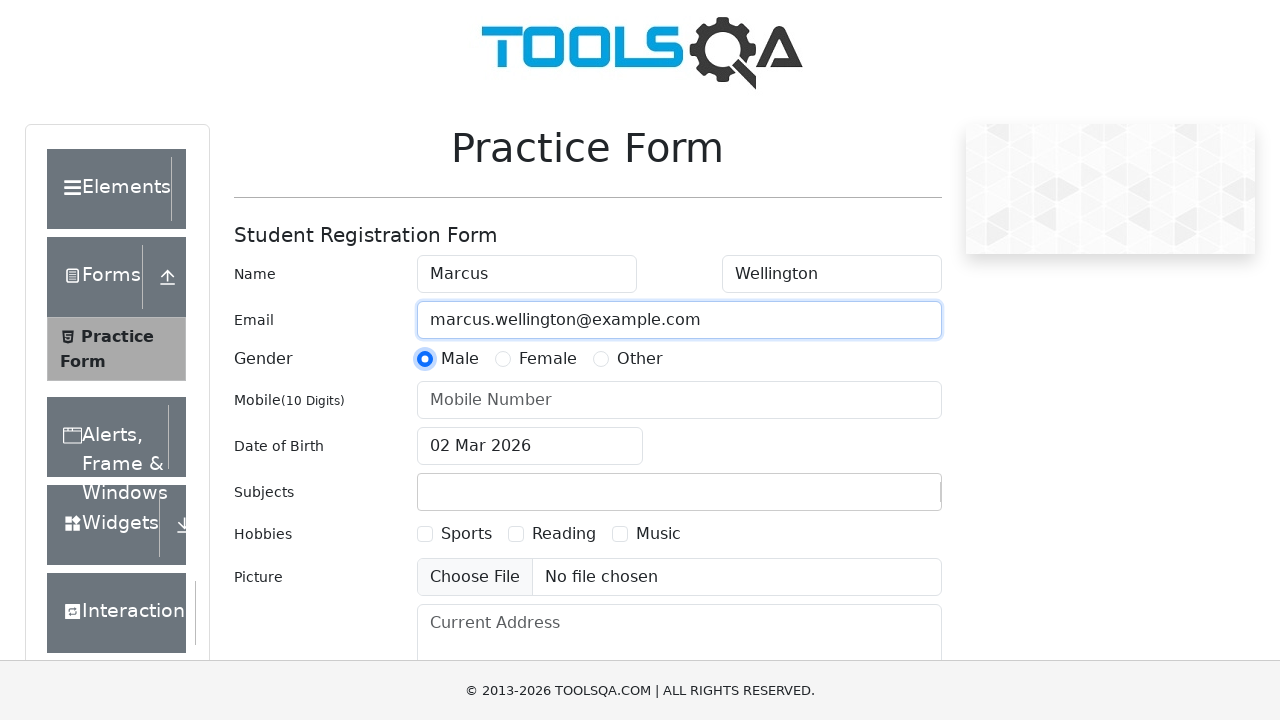

Filled phone number field with '7845123690' on #userNumber
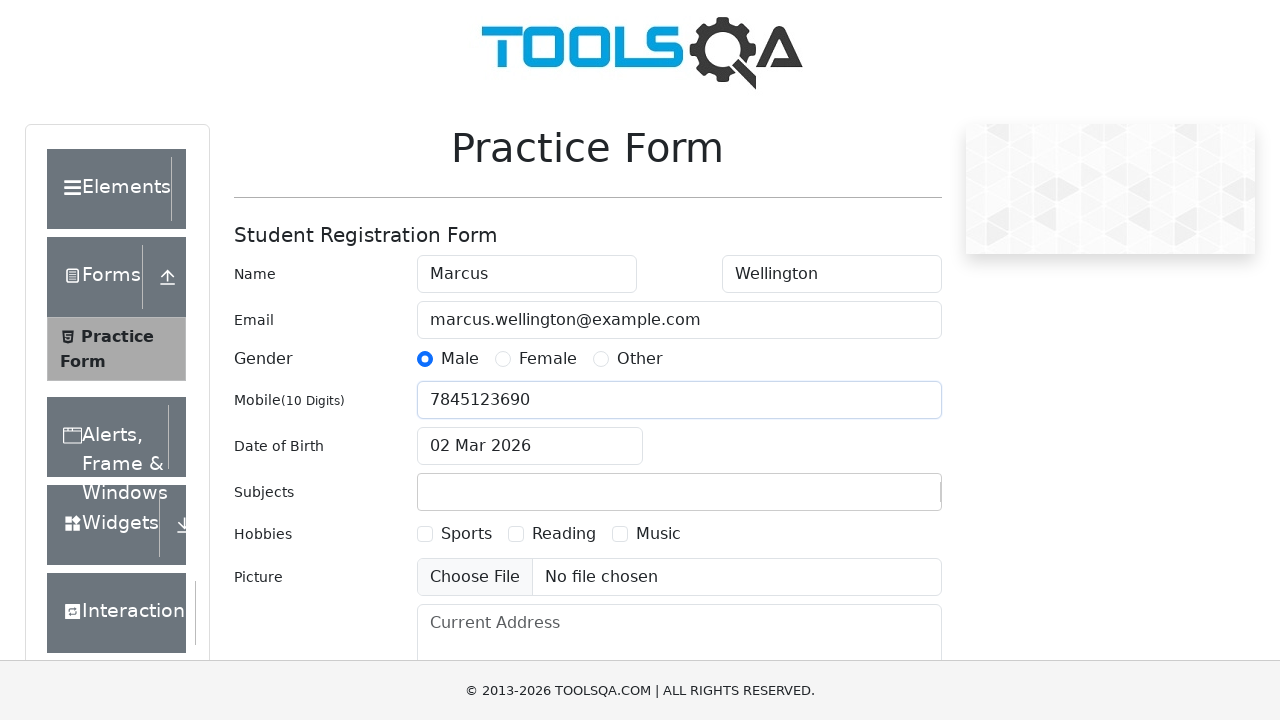

Clicked date of birth input to open calendar at (530, 446) on #dateOfBirthInput
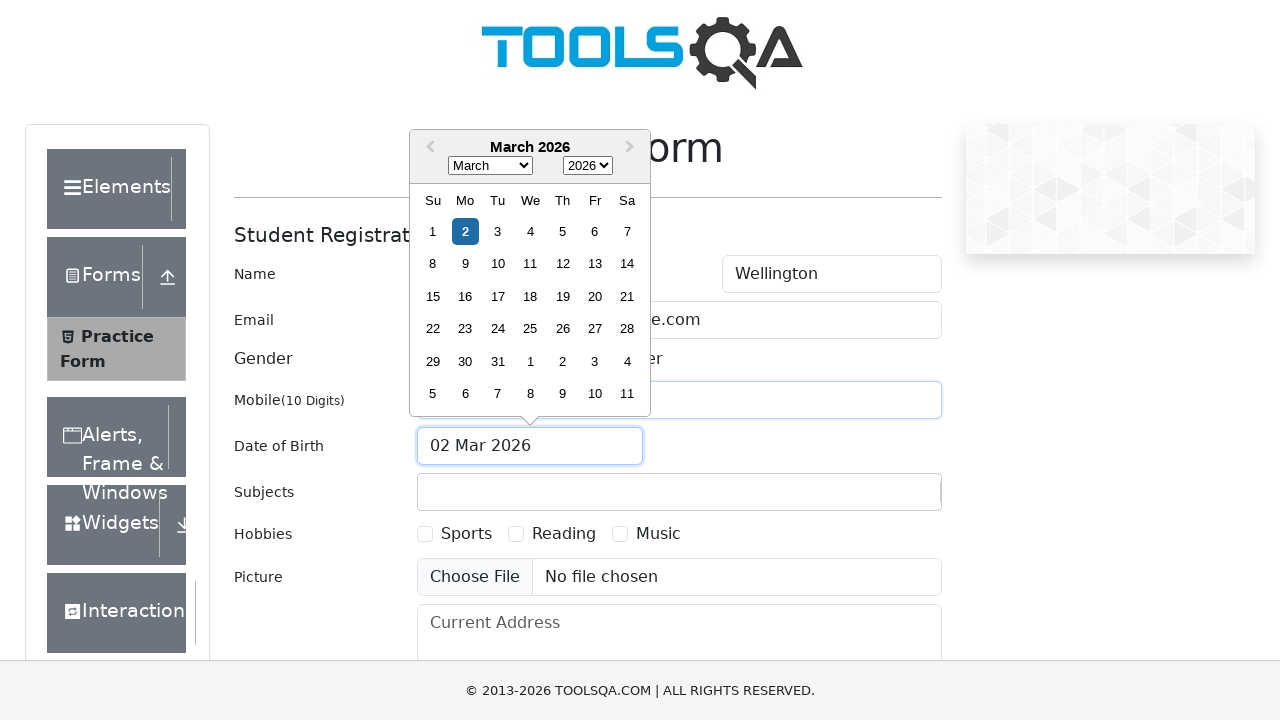

Selected month 5 (June) from date picker on .react-datepicker__month-select
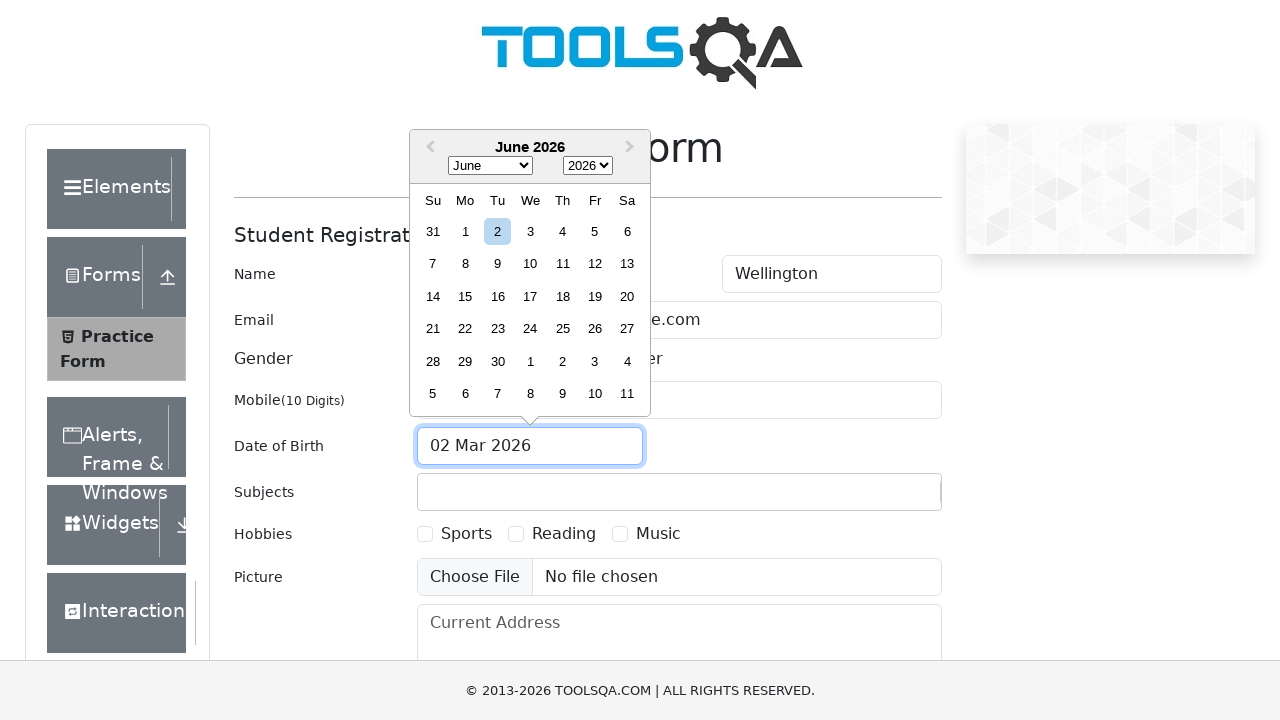

Selected year 1990 from date picker on .react-datepicker__year-select
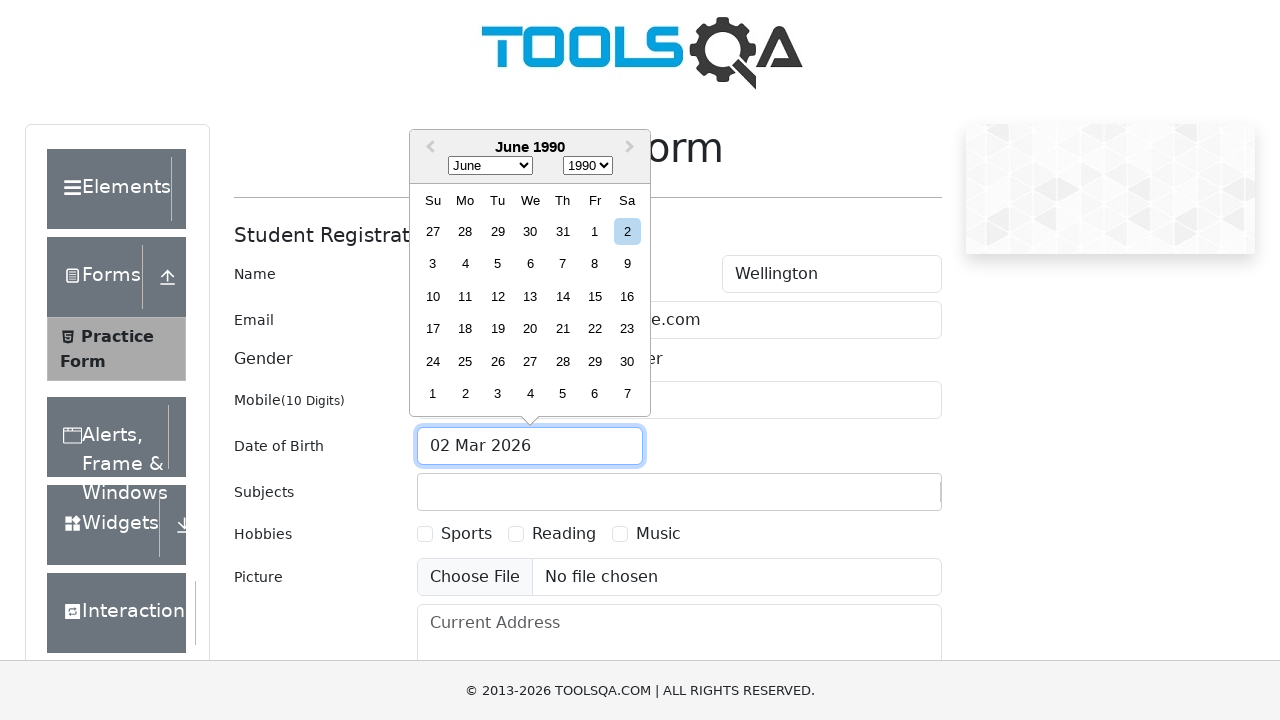

Selected day 15 from date picker at (595, 296) on .react-datepicker__day--015:not(.react-datepicker__day--outside-month)
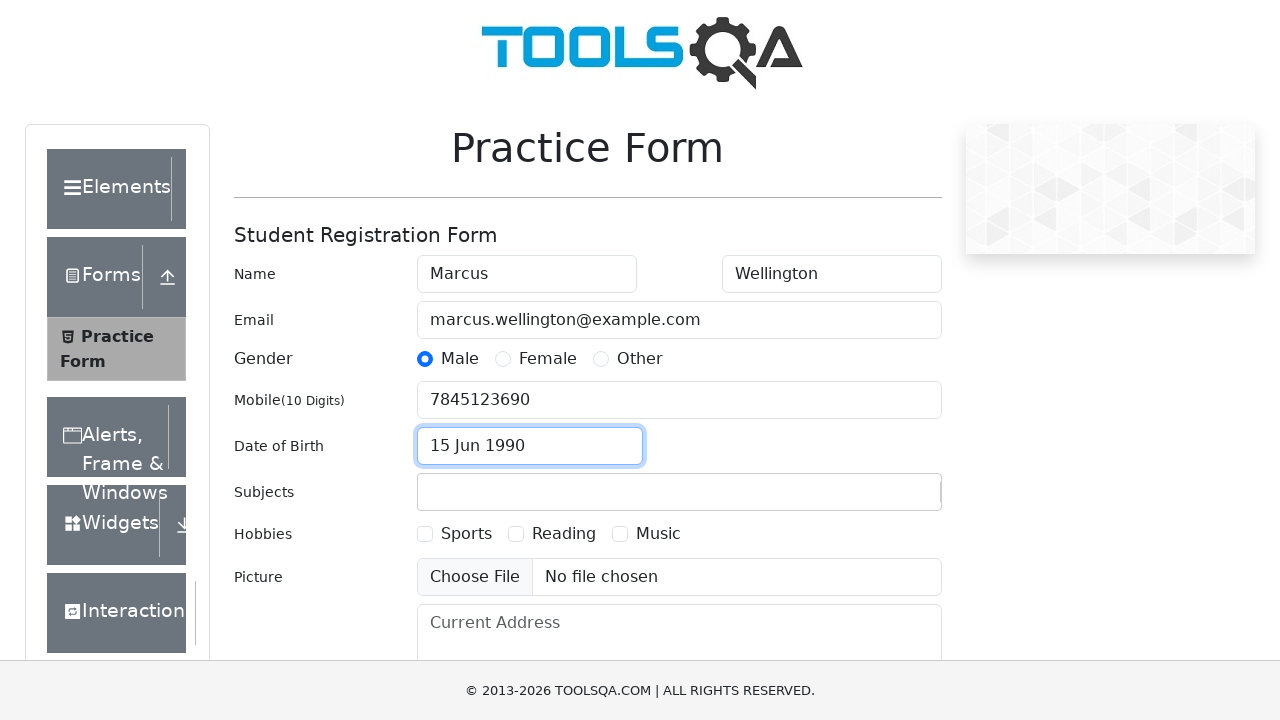

Typed 'Computer Science' in subjects field on #subjectsInput
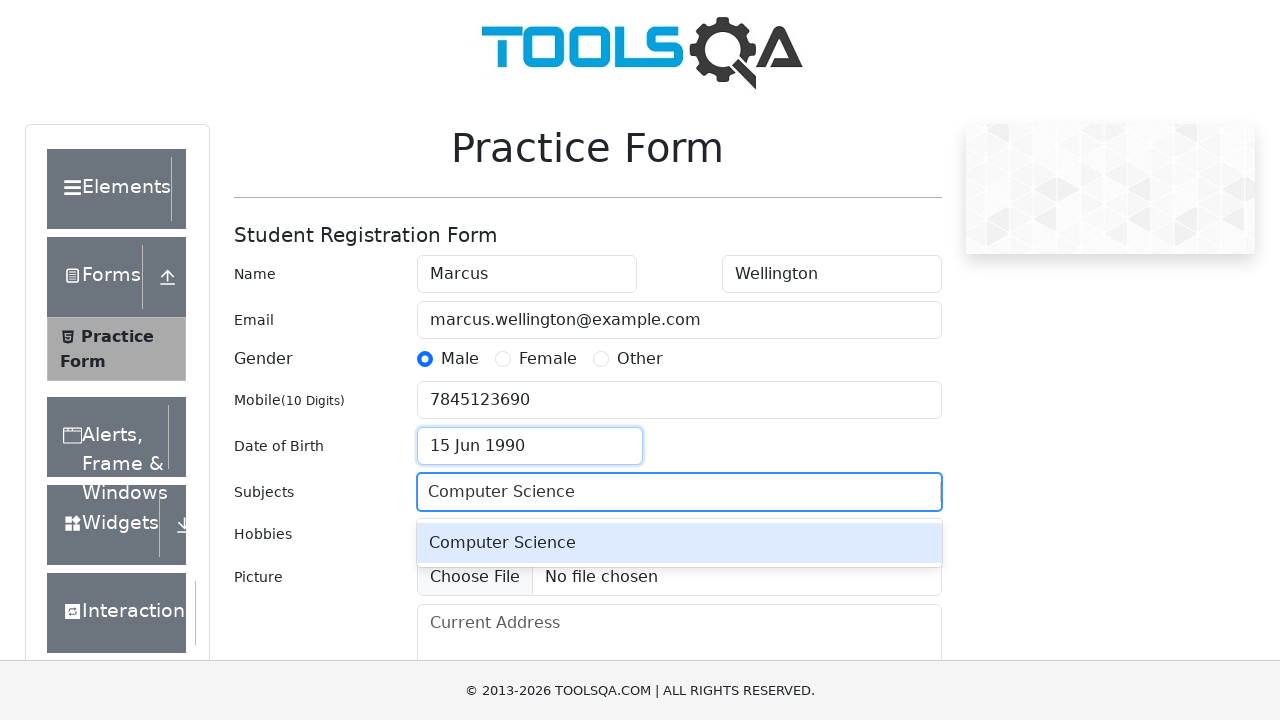

Pressed Enter to select Computer Science subject
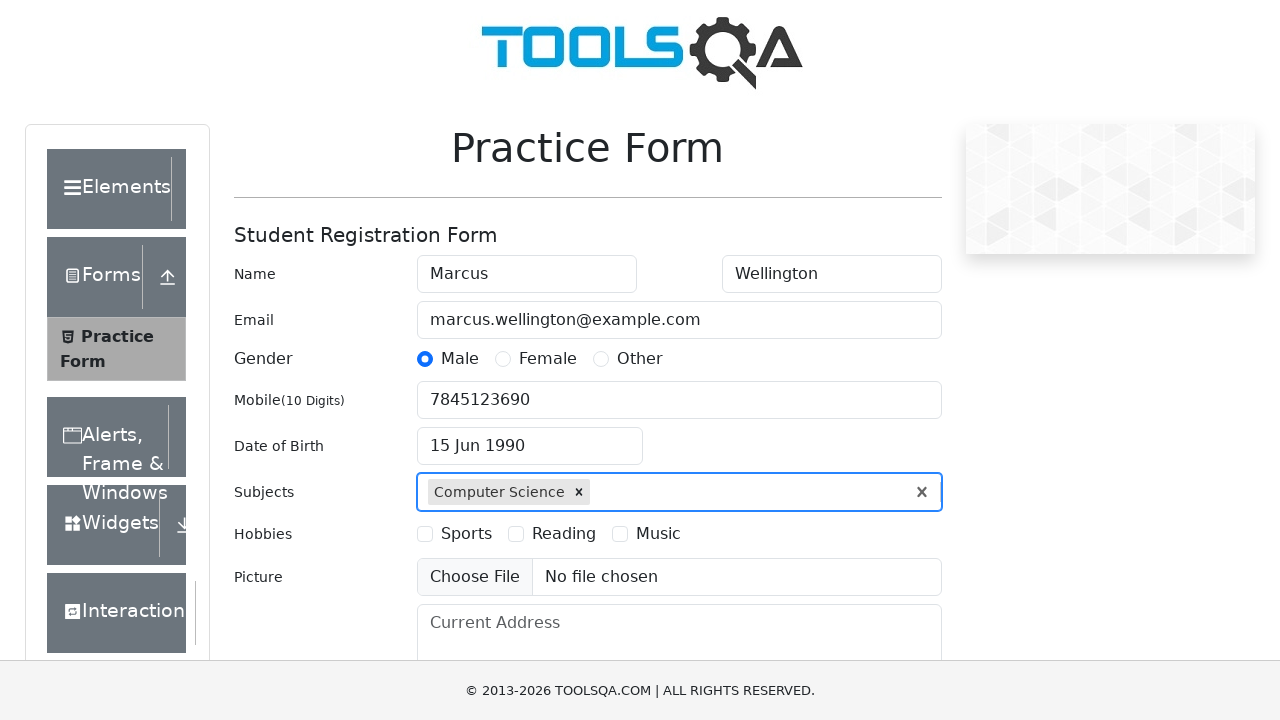

Selected Sports hobby checkbox at (466, 534) on label[for='hobbies-checkbox-1']
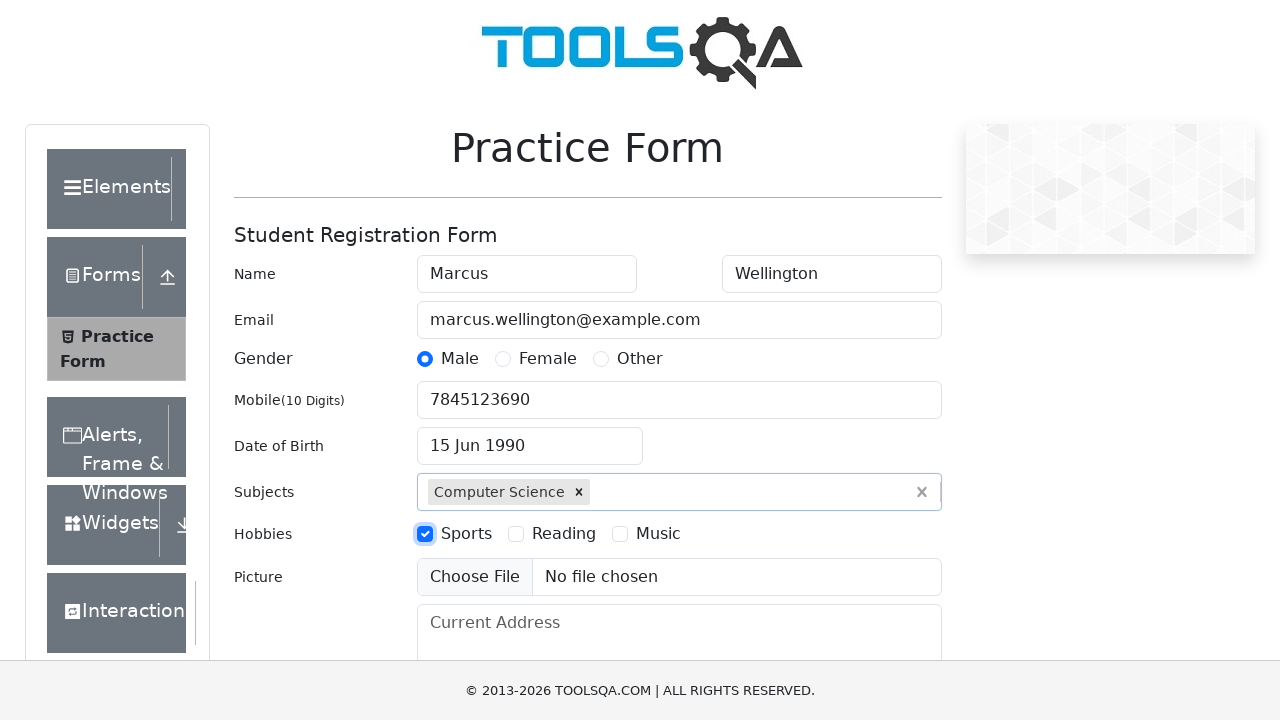

Scrolled down 300 pixels to reveal additional form elements
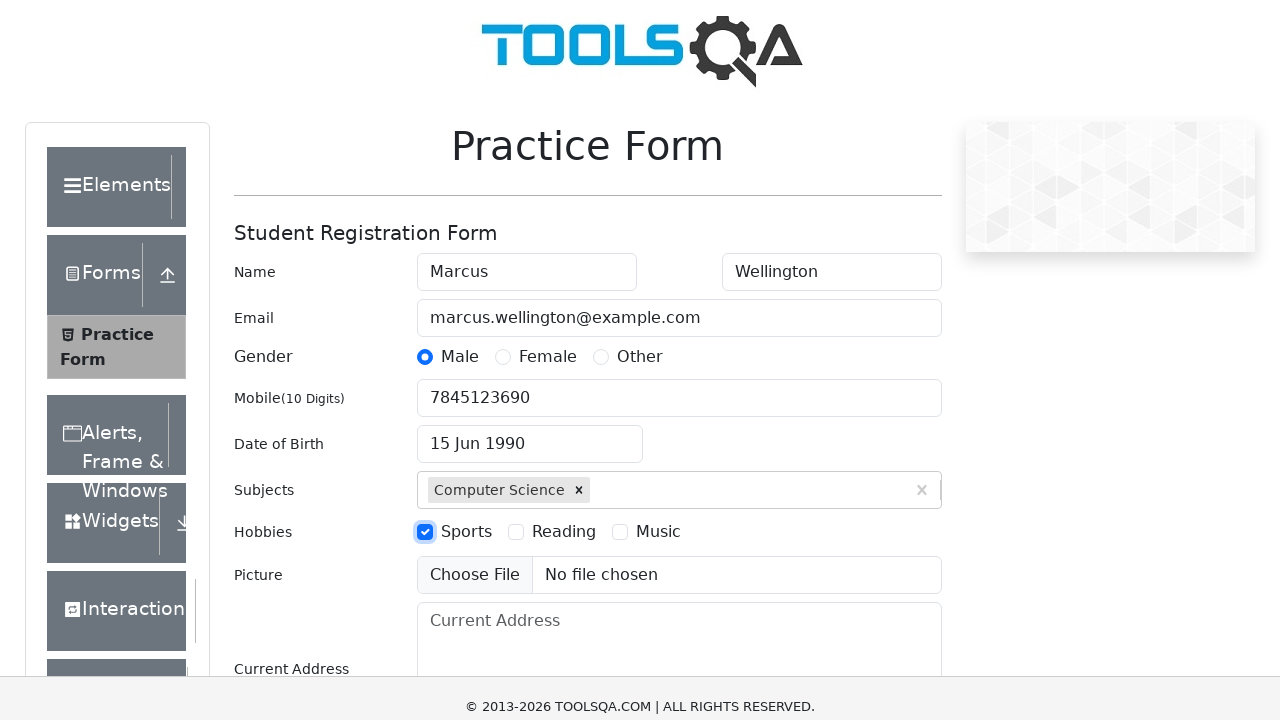

Clicked state dropdown at (527, 465) on #state
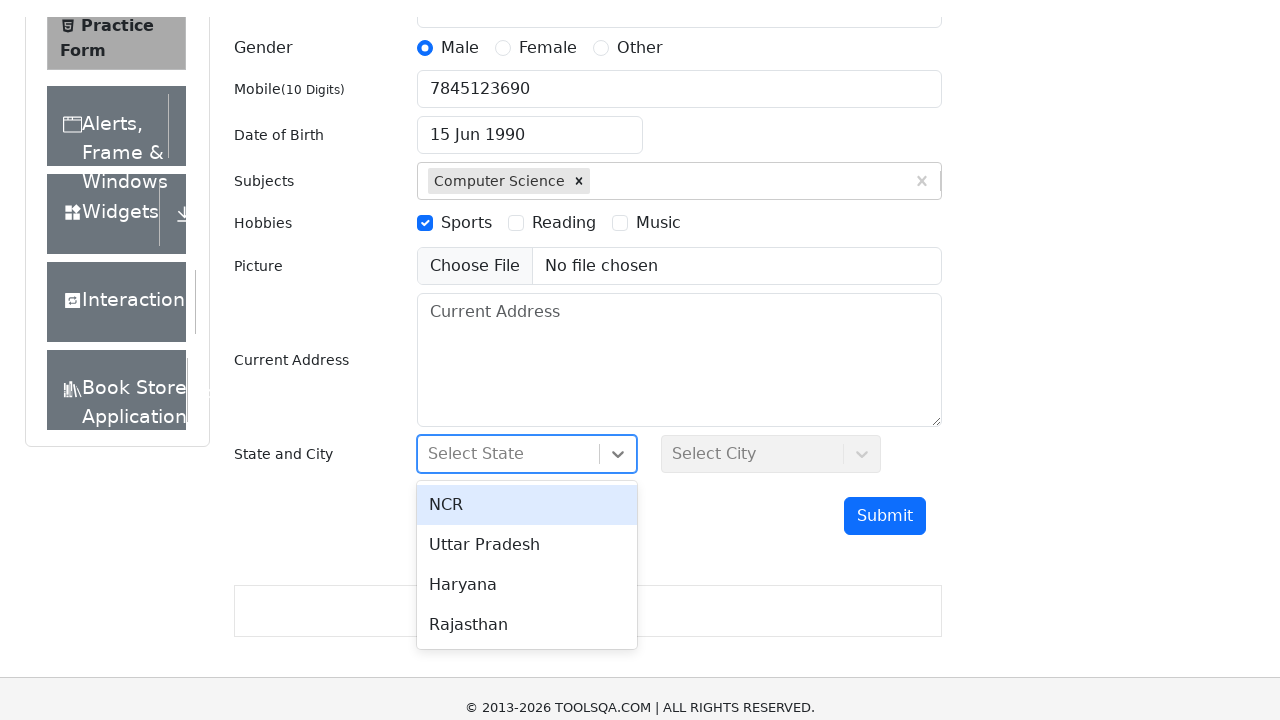

Selected first state option from dropdown at (527, 488) on #react-select-3-option-0
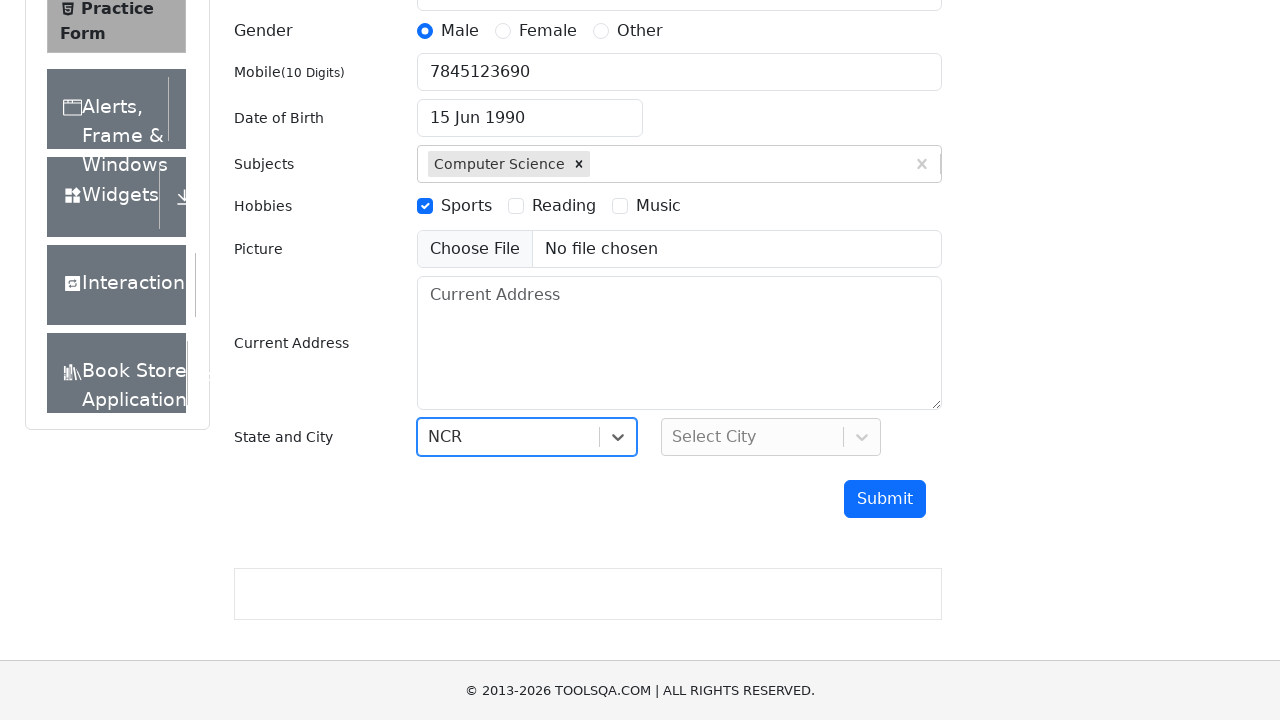

Clicked city dropdown at (771, 437) on #city
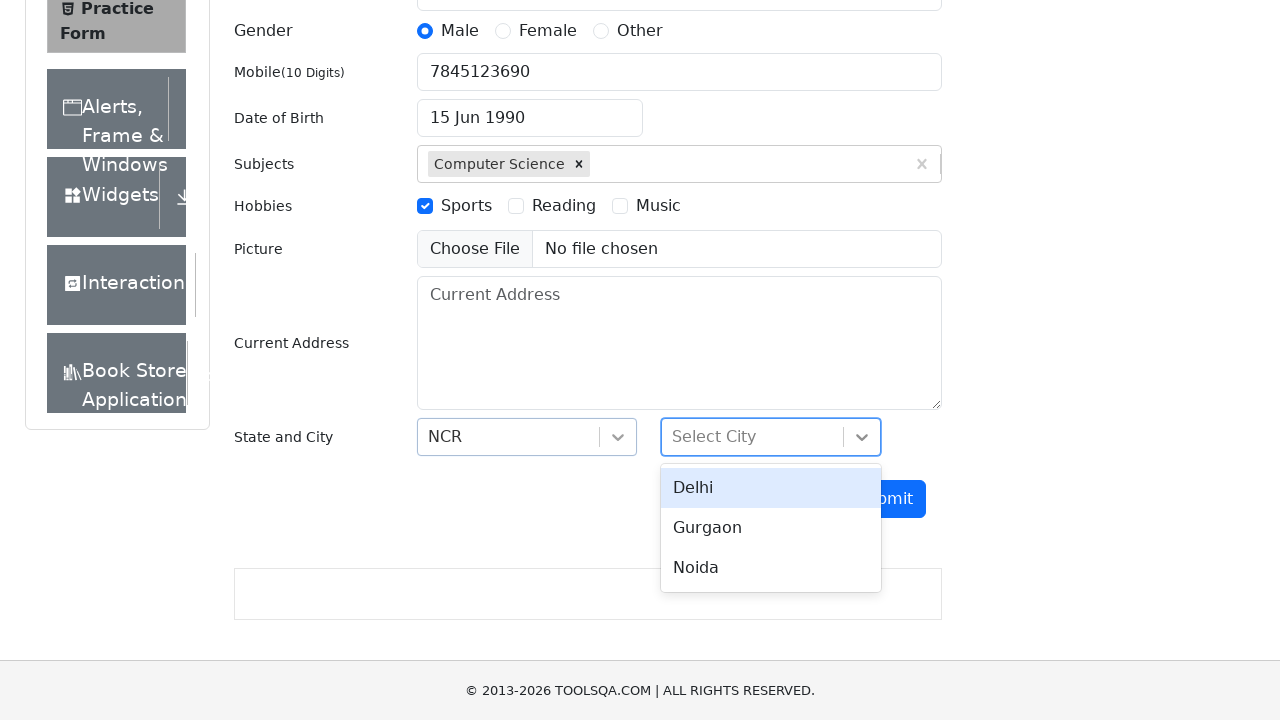

Selected first city option from dropdown at (771, 488) on #react-select-4-option-0
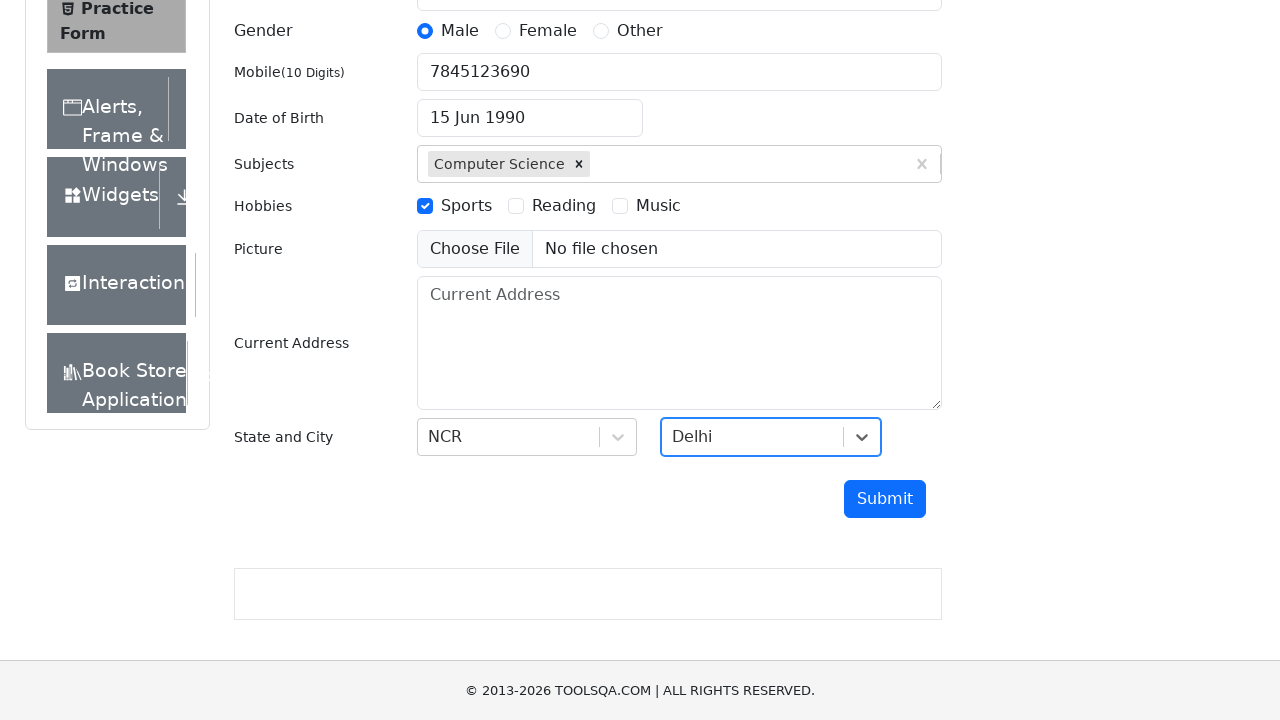

Clicked submit button to submit the form at (885, 499) on #submit
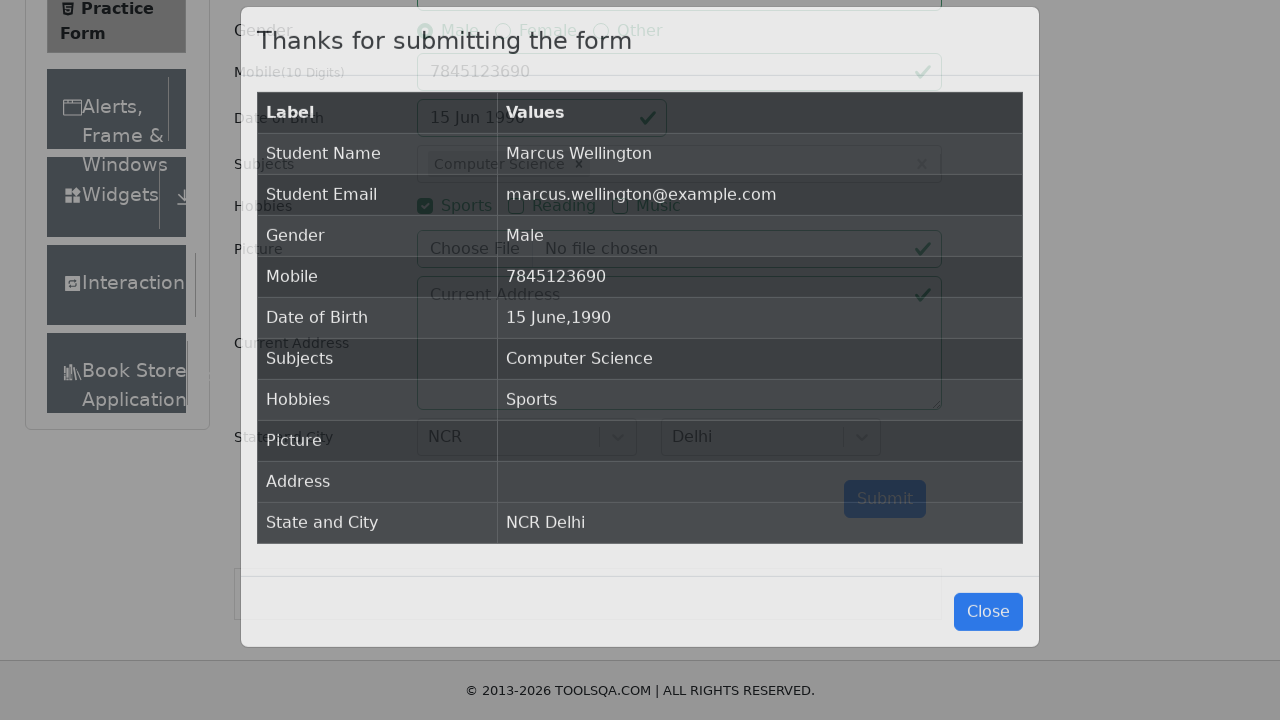

Form submission modal appeared confirming successful submission
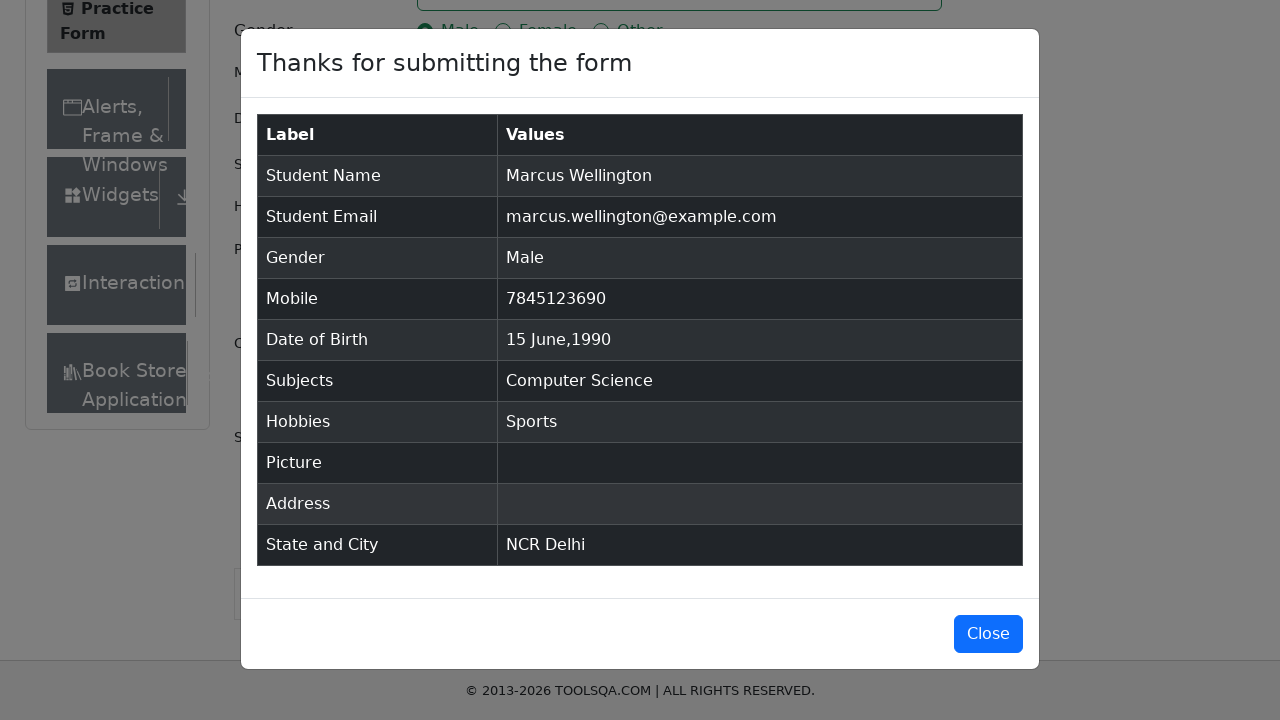

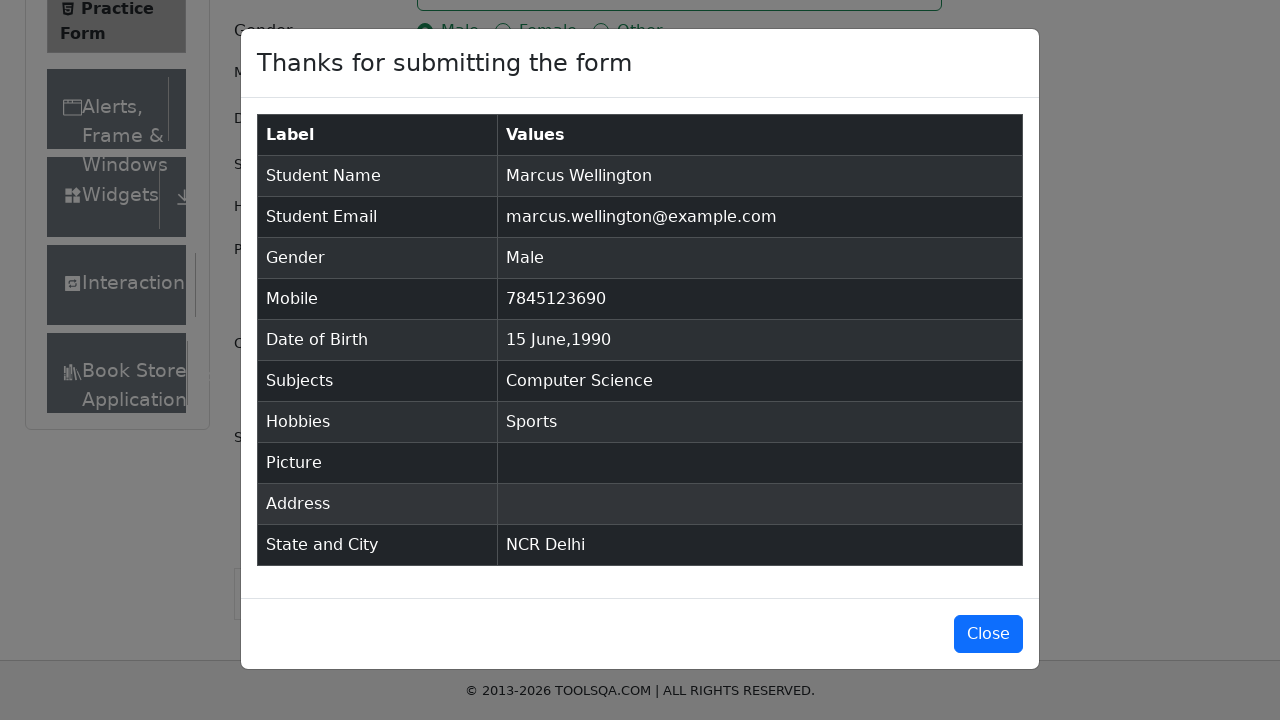